Tests the ability to inject jQuery and jQuery Growl library into a page and display notification messages using JavaScript execution.

Starting URL: http://the-internet.herokuapp.com

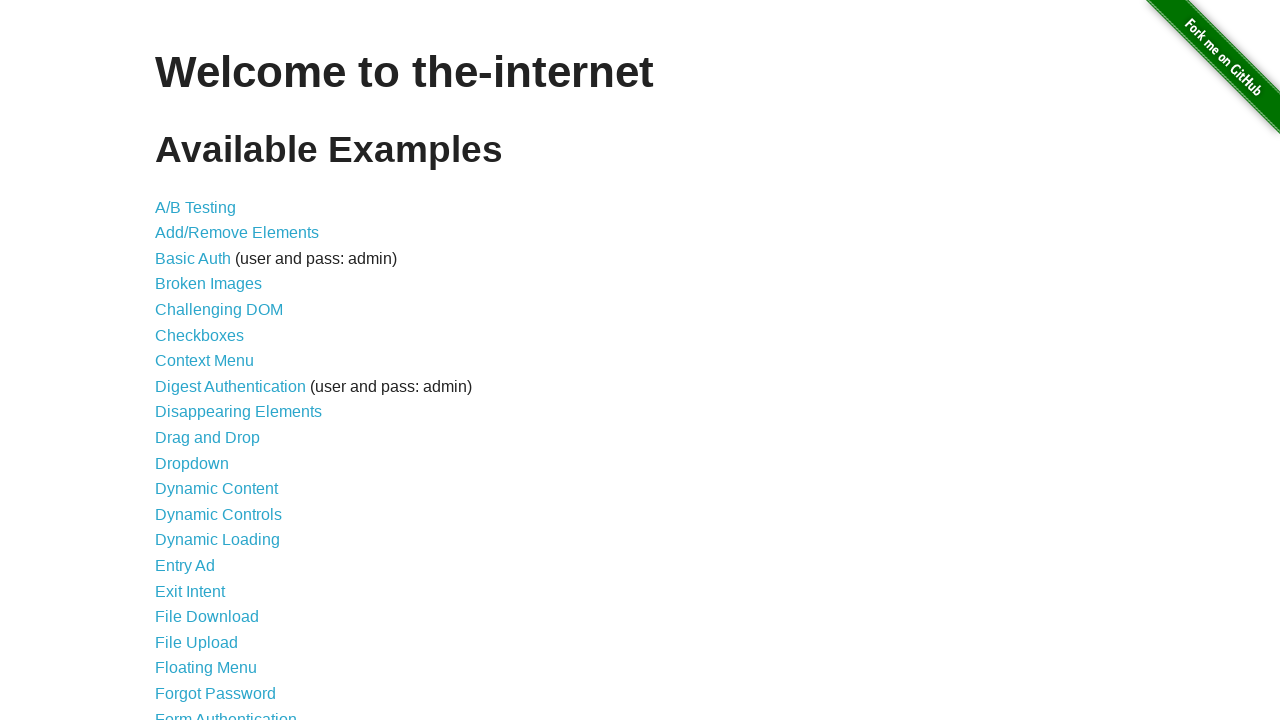

Checked for jQuery and injected it if not present
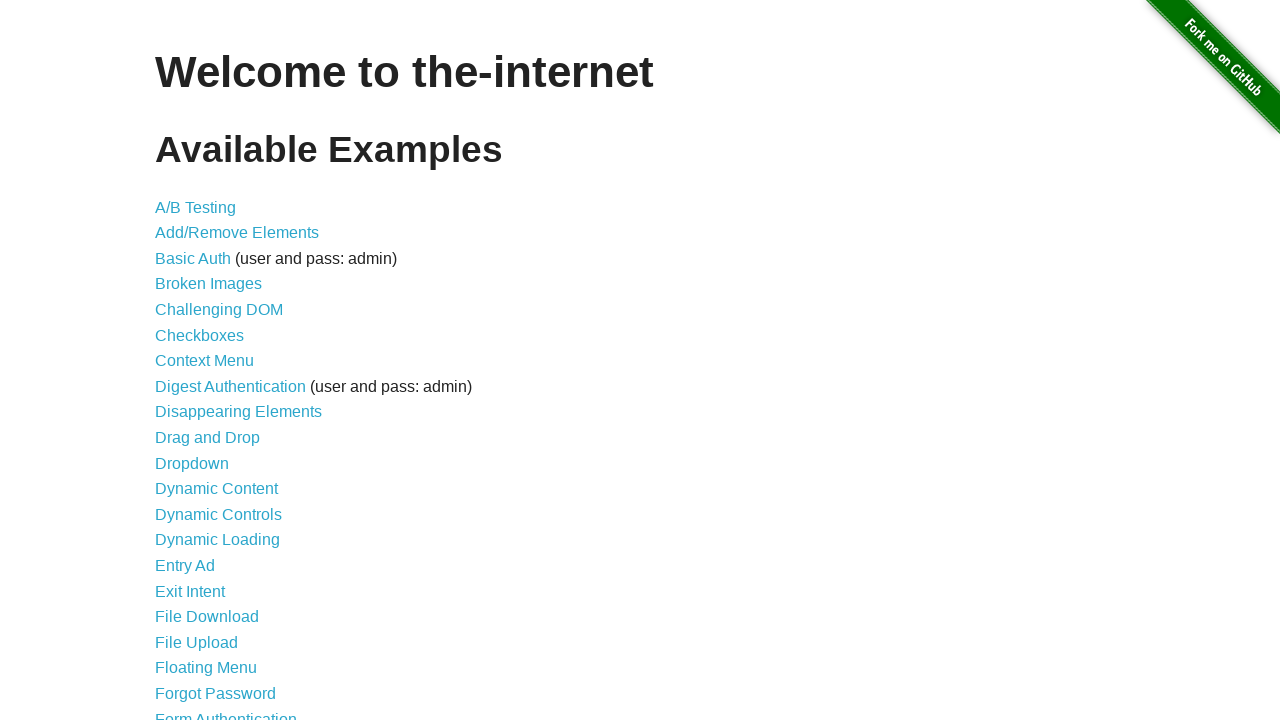

jQuery library loaded successfully
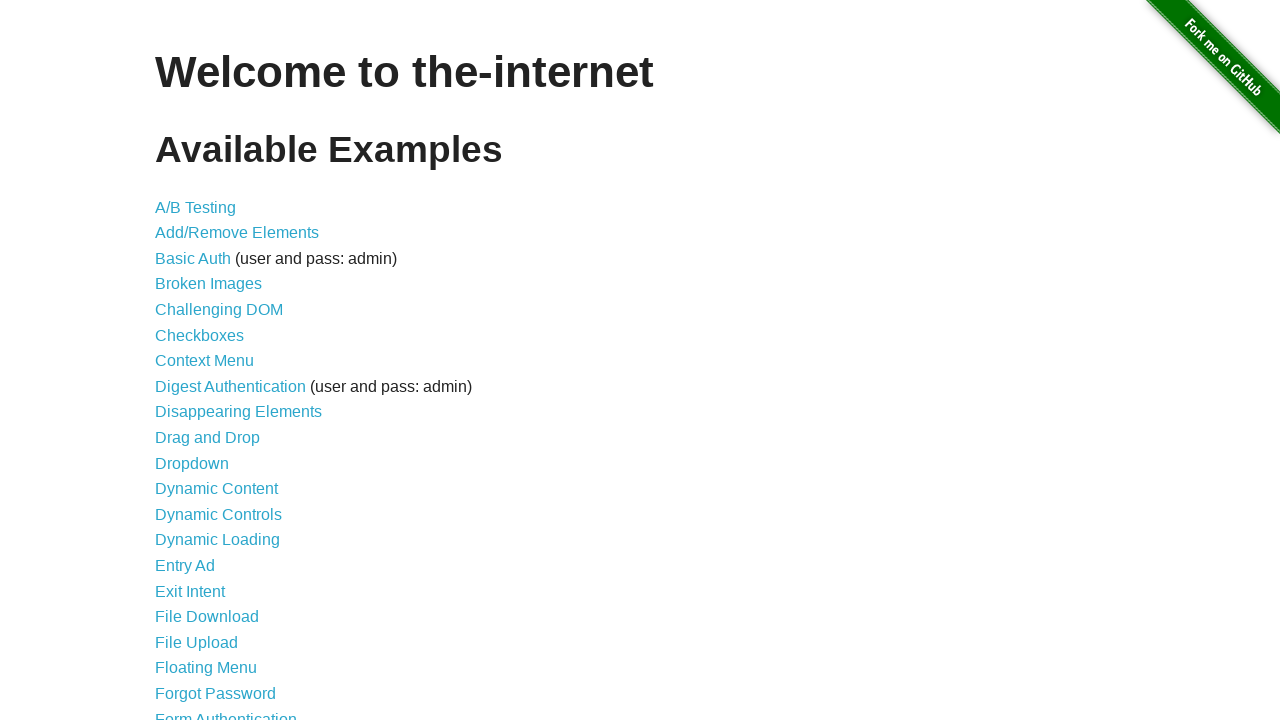

Injected jQuery Growl library into the page
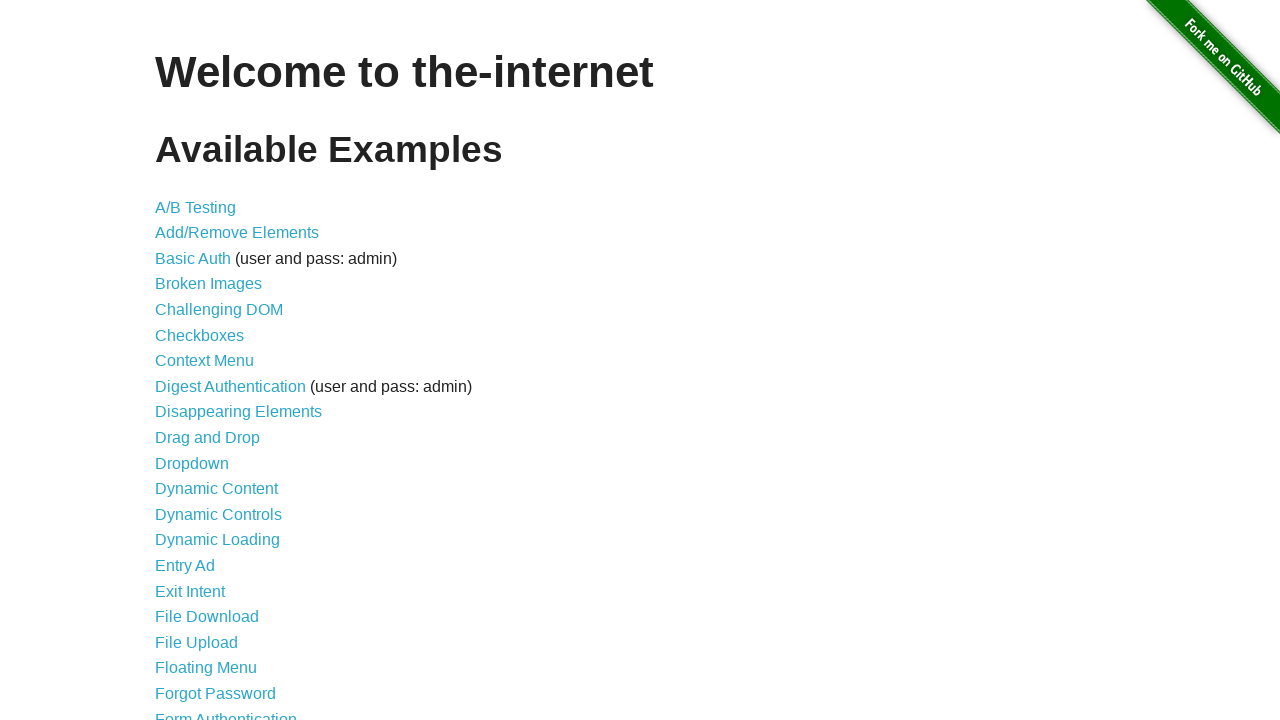

jQuery Growl library loaded and available
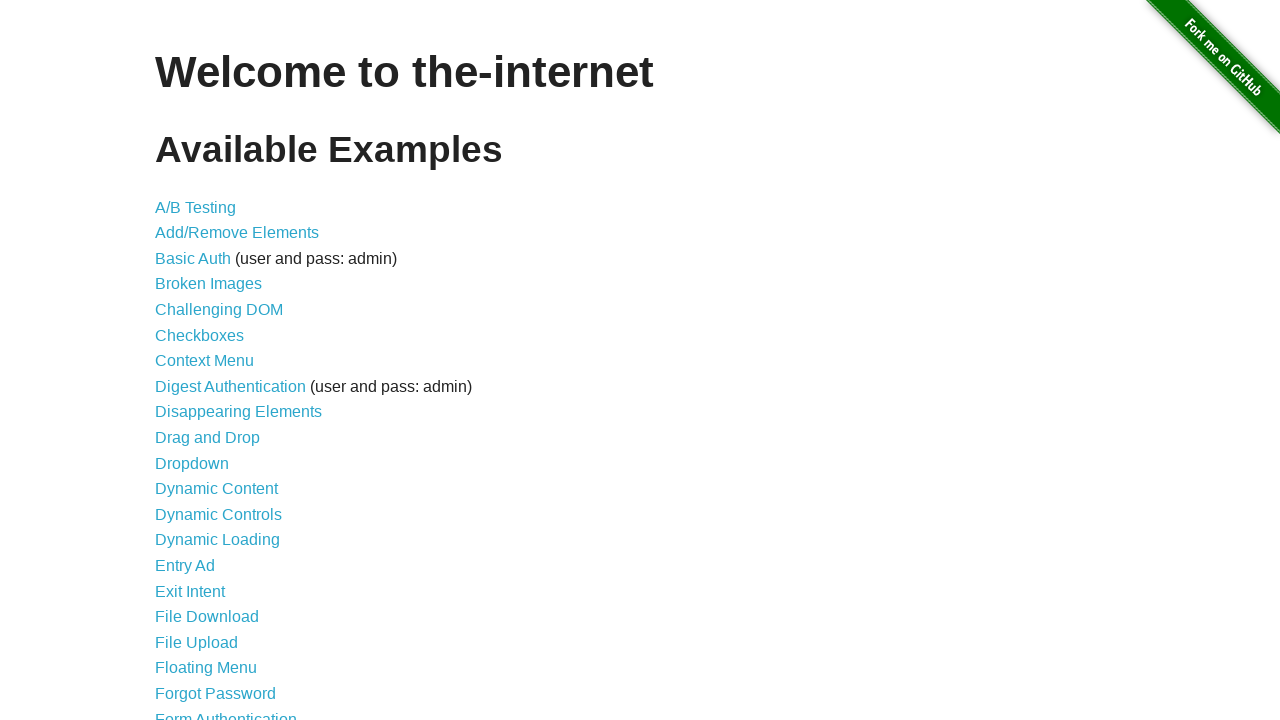

Injected jQuery Growl CSS stylesheet into the page
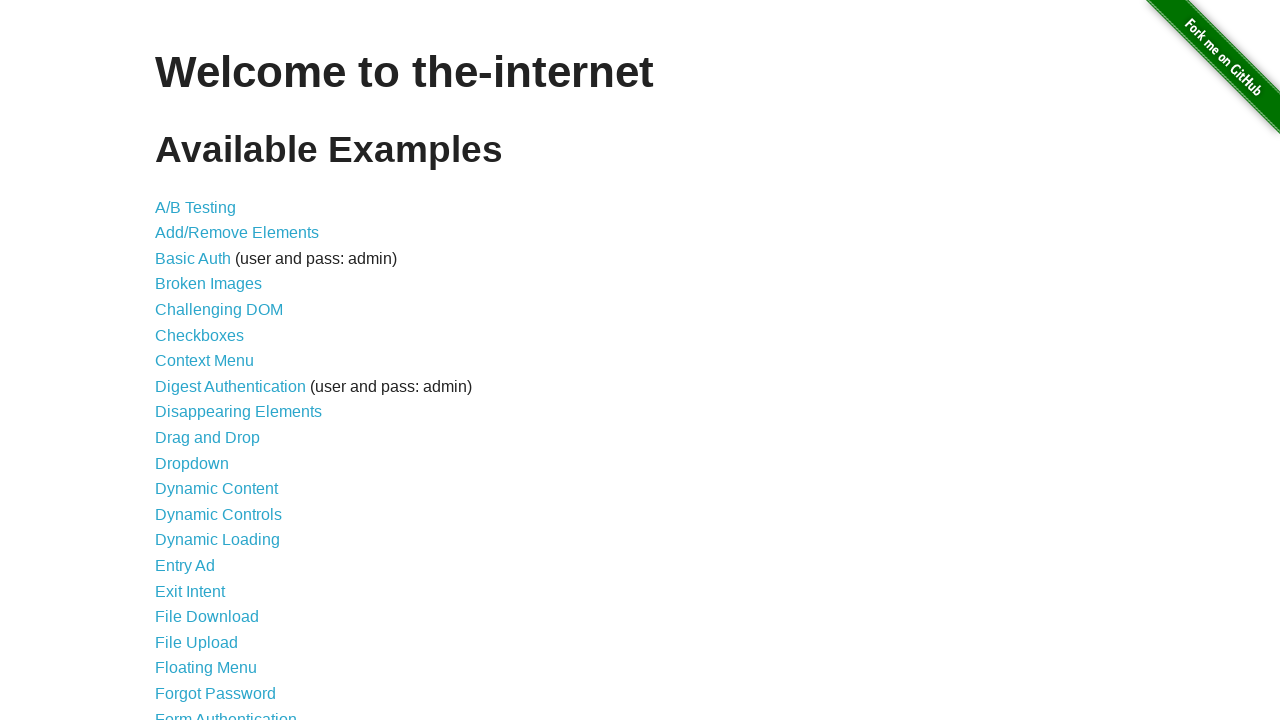

Displayed jQuery Growl notification with title 'GET' and message '/'
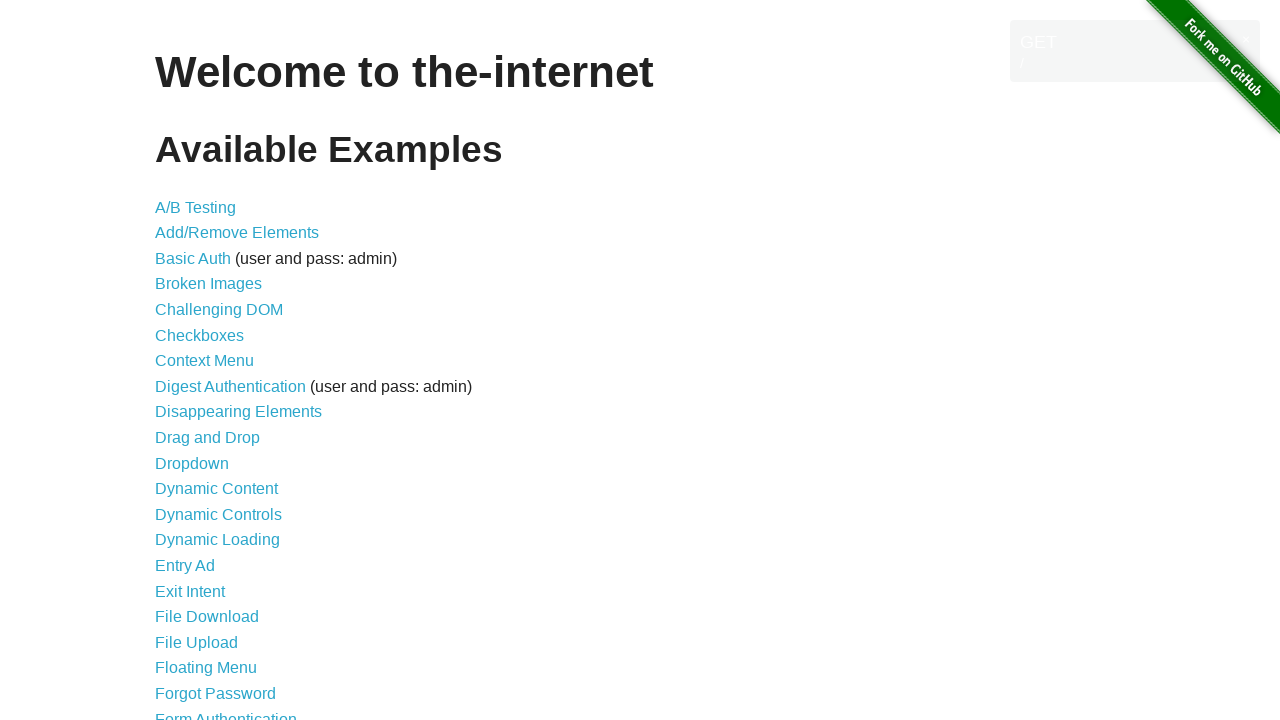

Waited 2 seconds to observe the notification
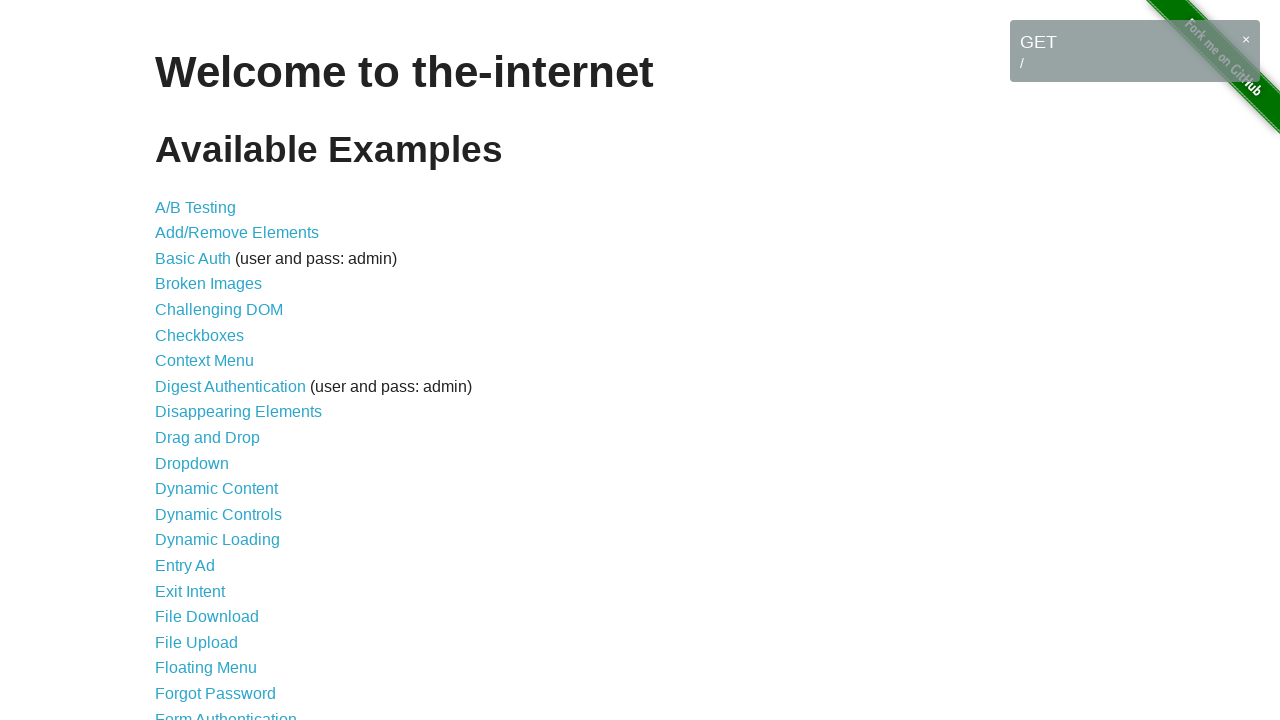

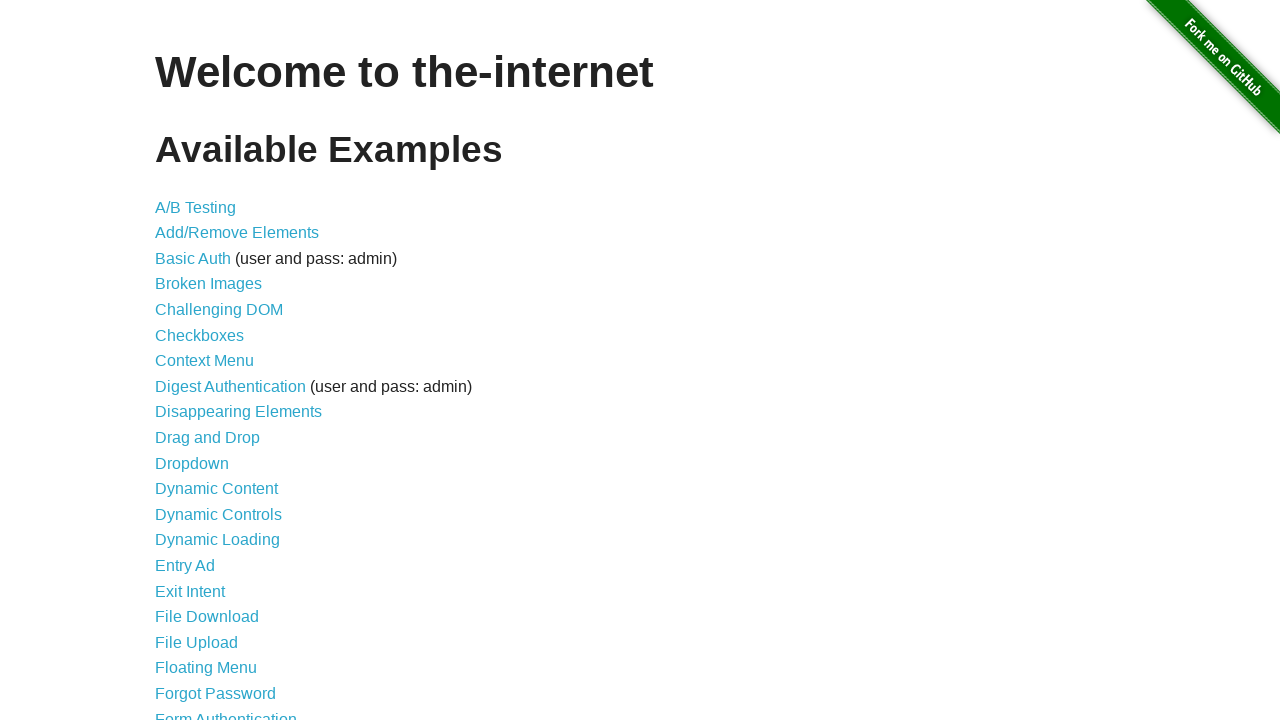